Opens the nopCommerce demo e-commerce site and verifies the page loads successfully

Starting URL: https://demo.nopcommerce.com/

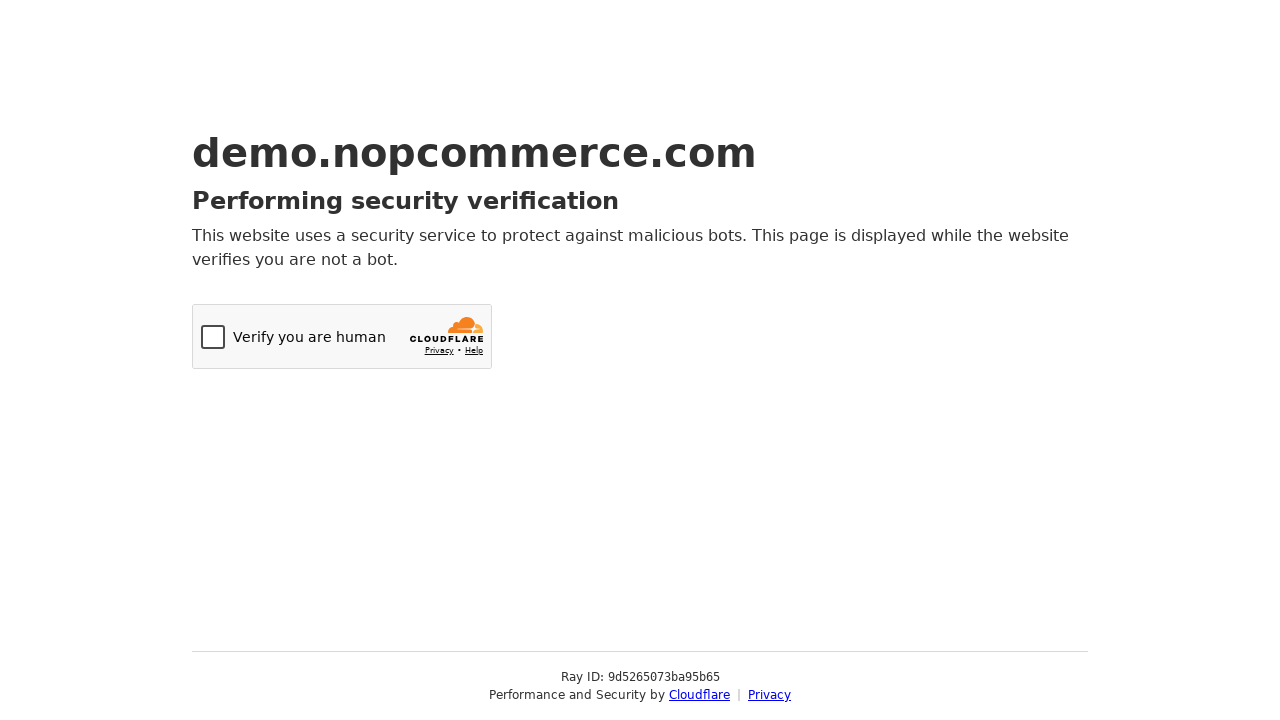

Navigated to nopCommerce demo site at https://demo.nopcommerce.com/
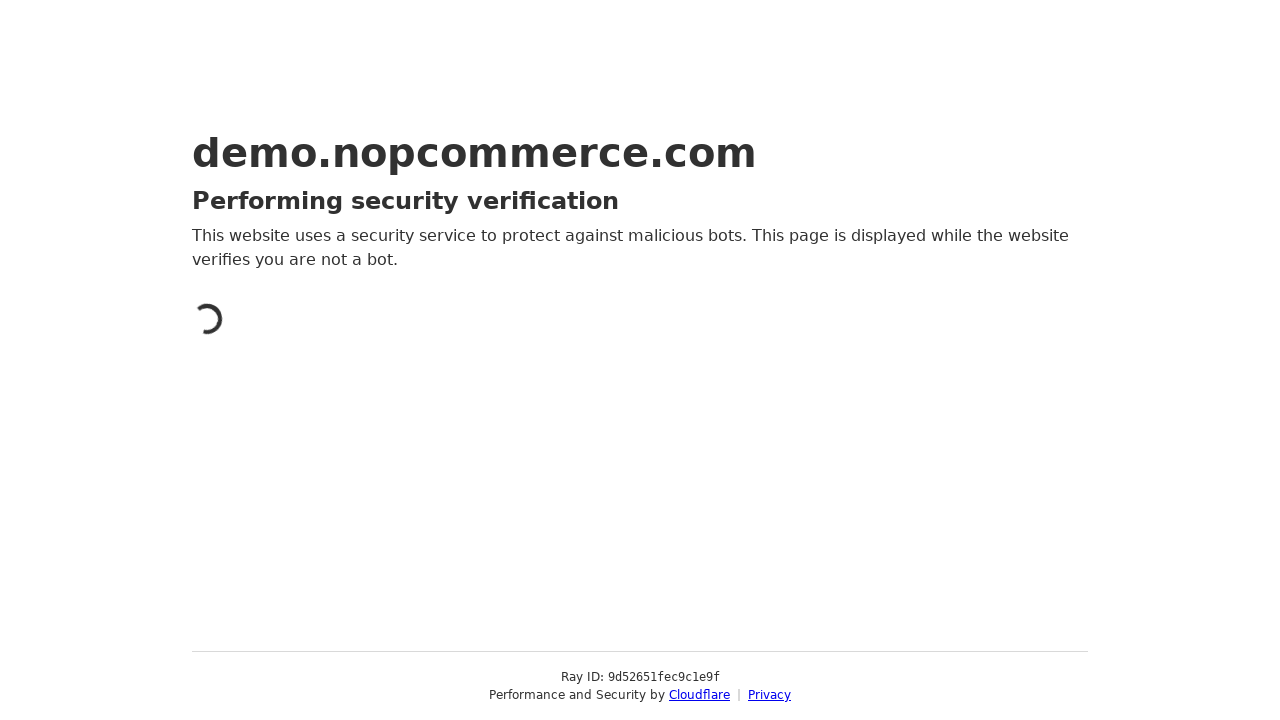

Page DOM content loaded successfully
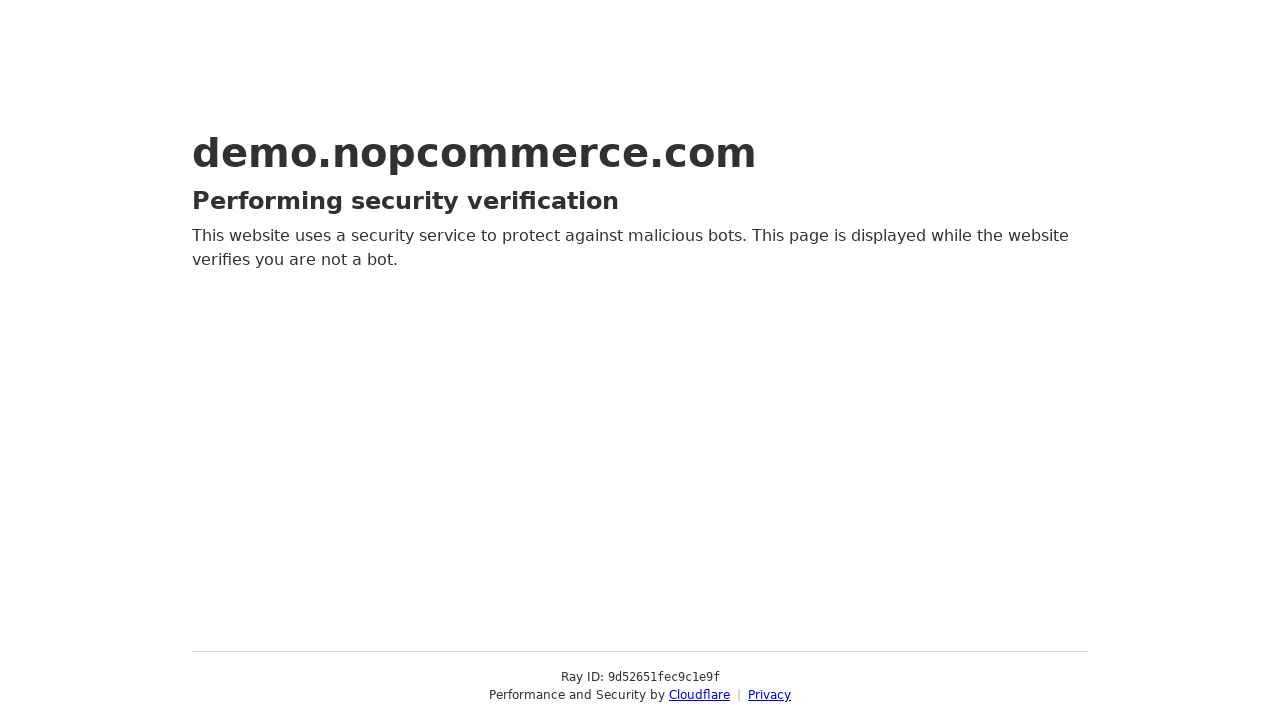

Verified page has a title, confirming successful page load
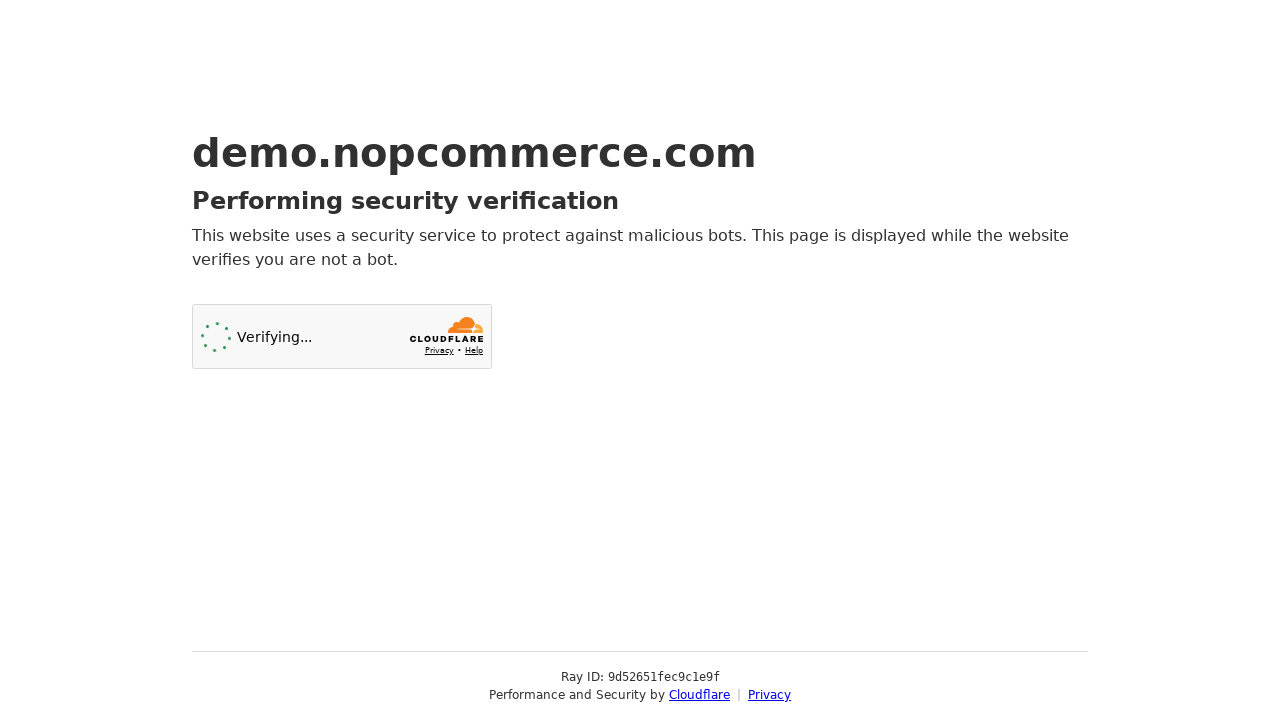

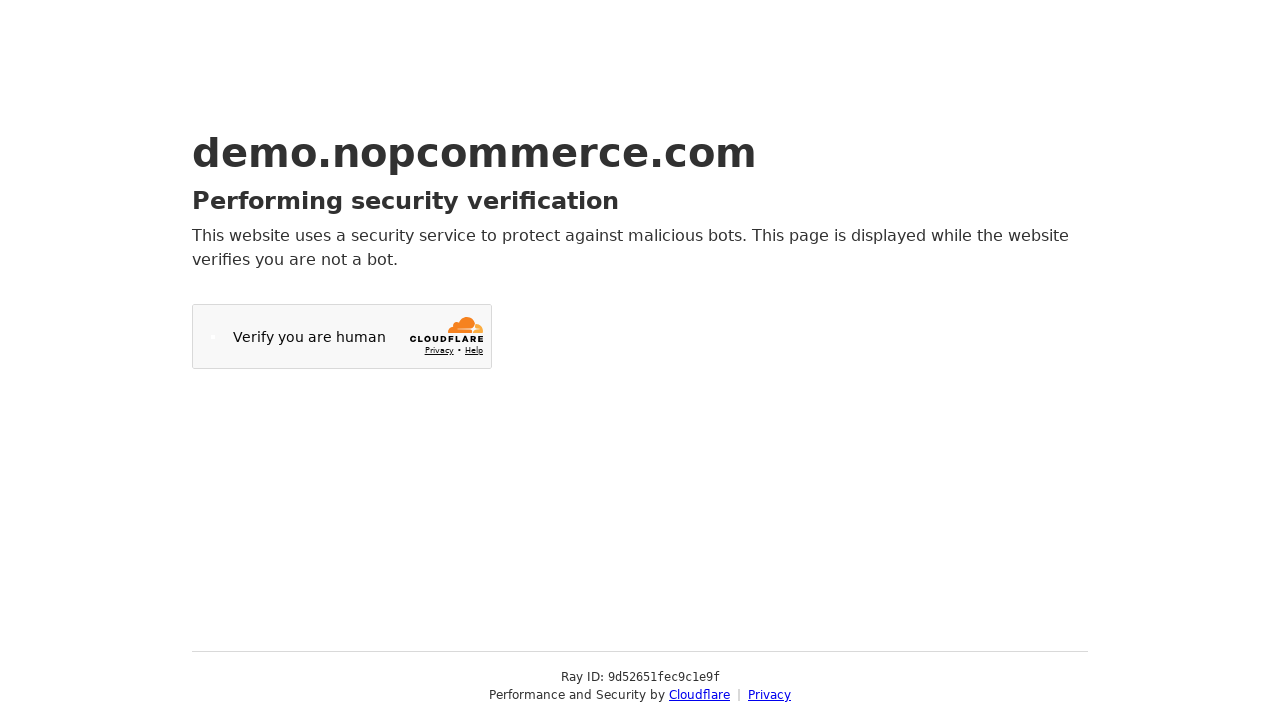